Tests radio button interactions on a practice page by selecting various radio button options including favorite browser selection and checking default selection states

Starting URL: https://www.leafground.com/radio.xhtml

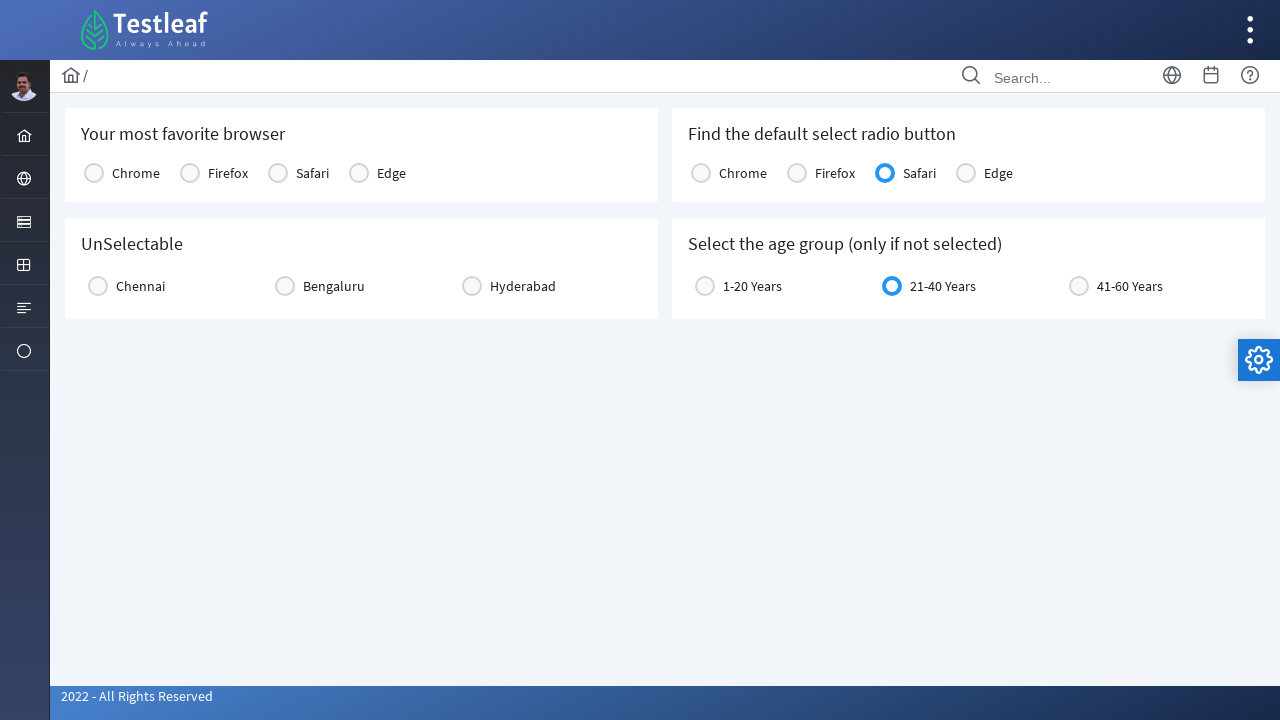

Waited for page to load (networkidle state)
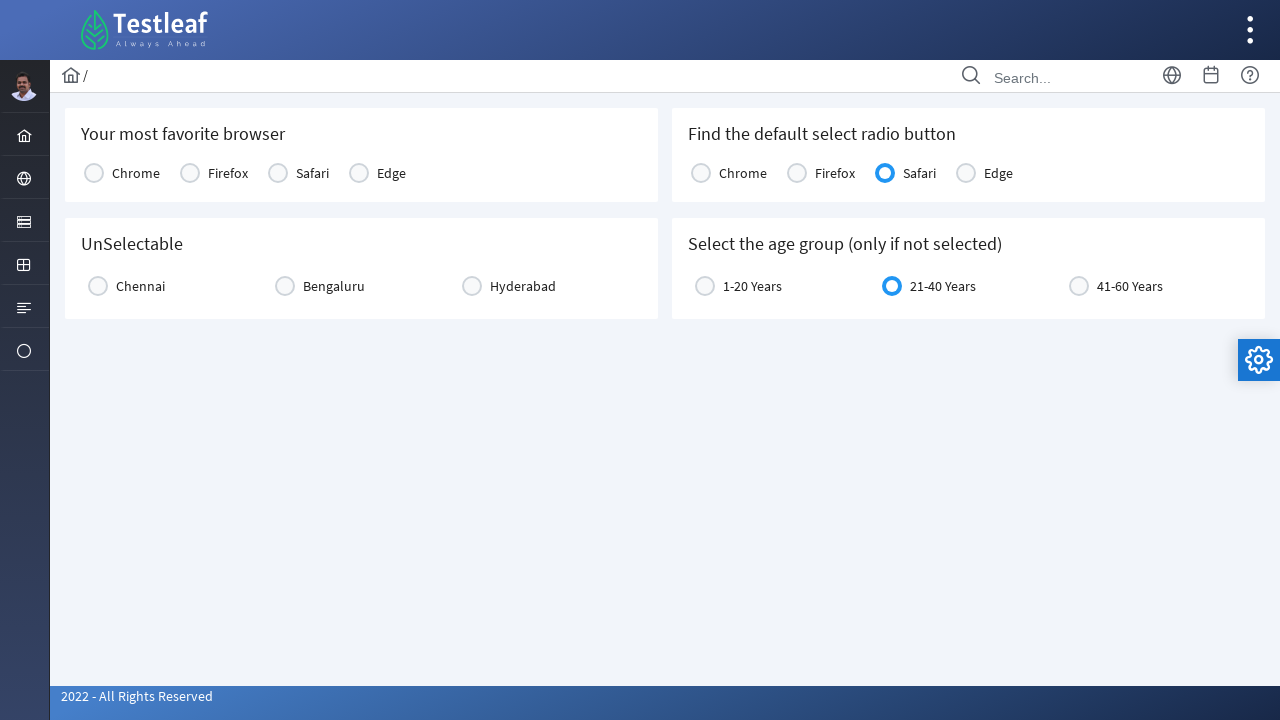

Selected Firefox as favorite browser at (190, 173) on xpath=/html/body/div[1]/div[5]/div[2]/form/div/div[1]/div[1]/div/div/table/tbody
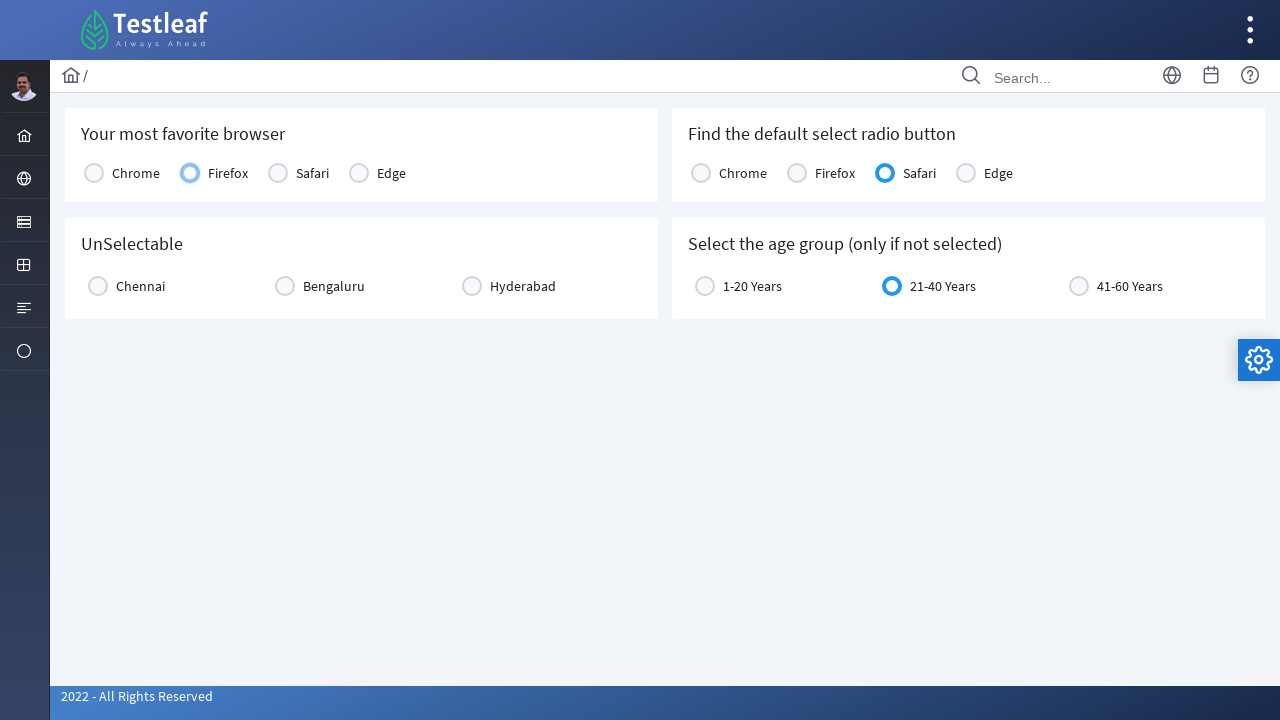

Attempted to click unselectable radio button at (98, 286) on xpath=/html/body/div[1]/div[5]/div[2]/form/div/div[1]/div[2]/div/div/div/div/div
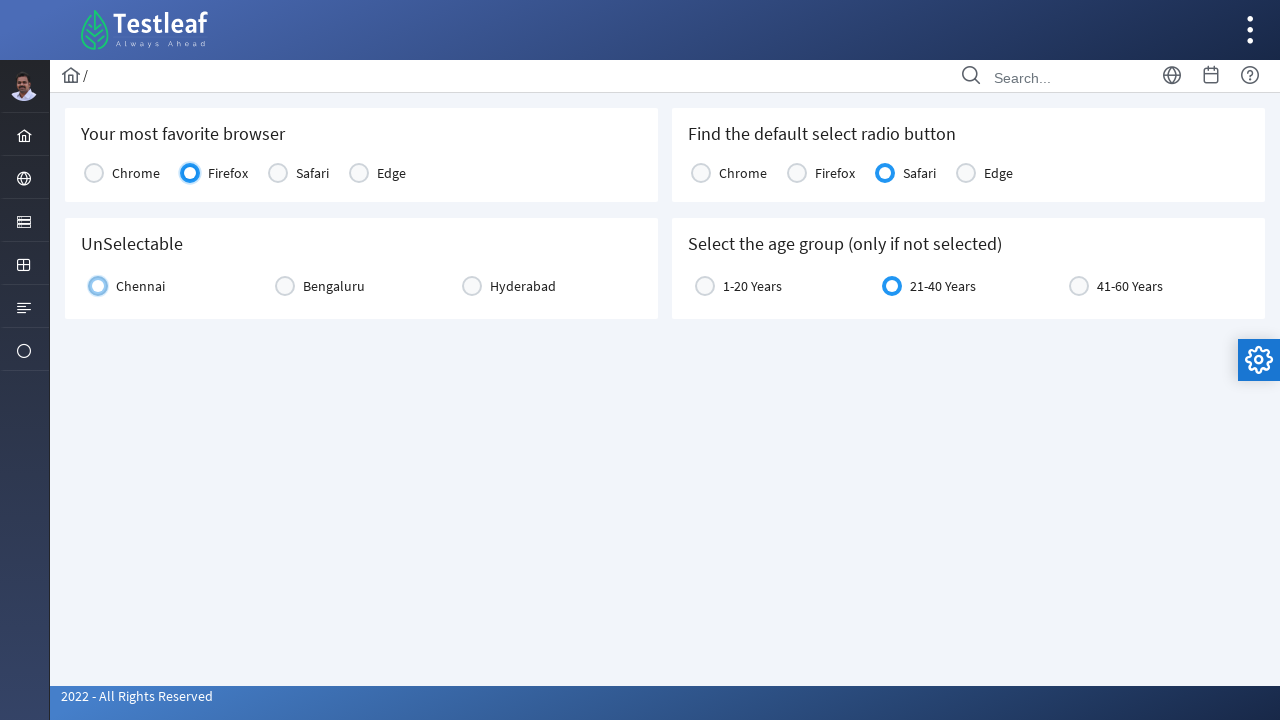

Selected first radio button in 'not selected' section at (705, 286) on xpath=/html/body/div[1]/div[5]/div[2]/form/div/div[2]/div[2]/div/div/div/div/div
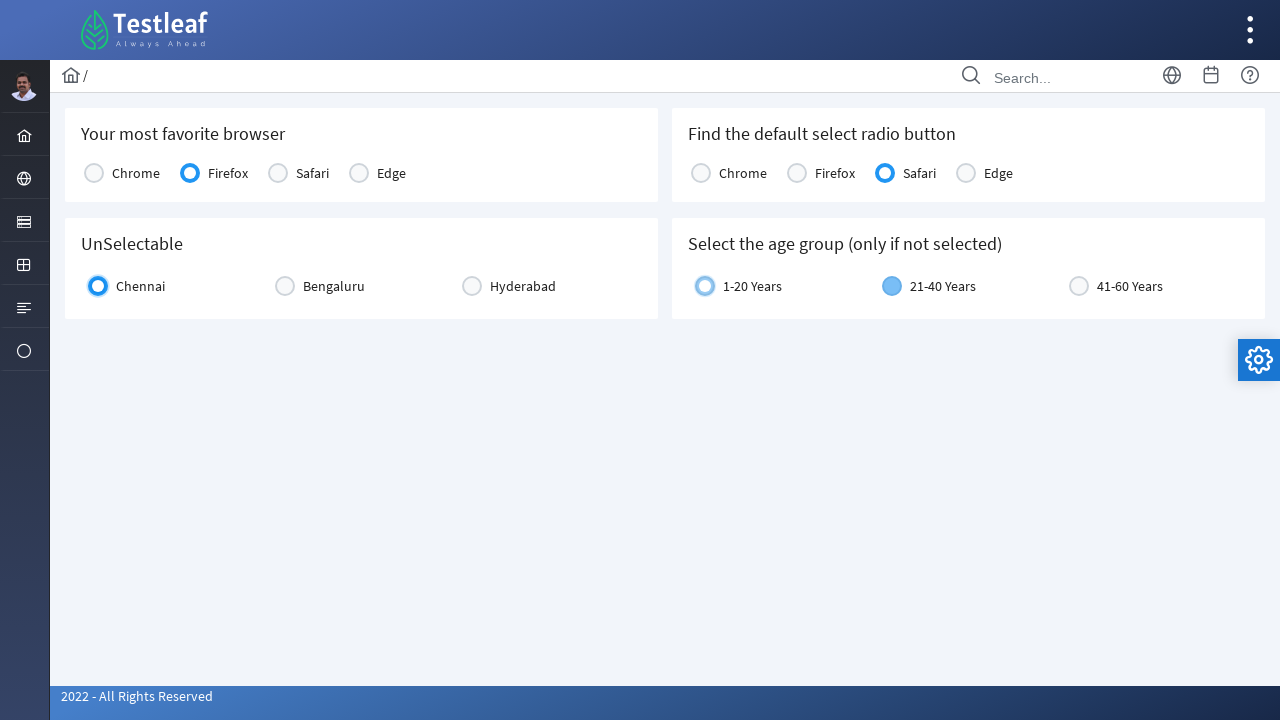

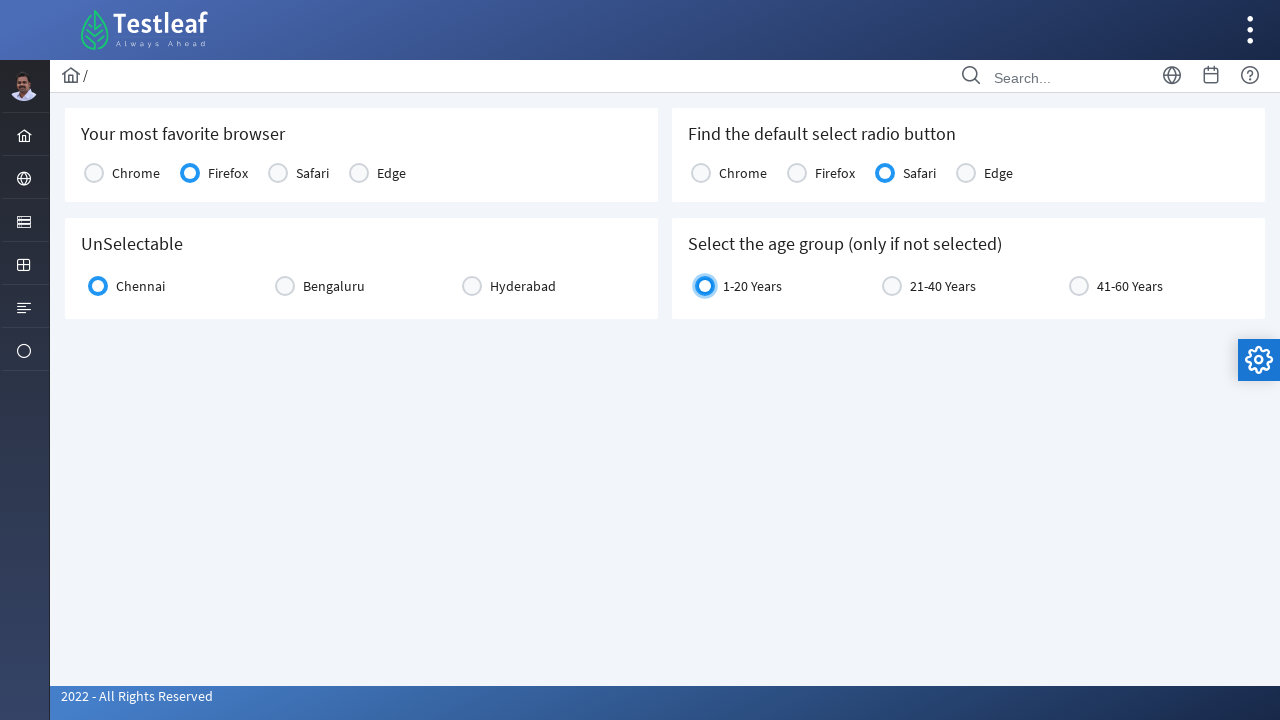